Navigates to a GitHub user profile page and retrieves the user's display name from the profile card.

Starting URL: https://github.com/maomao1996

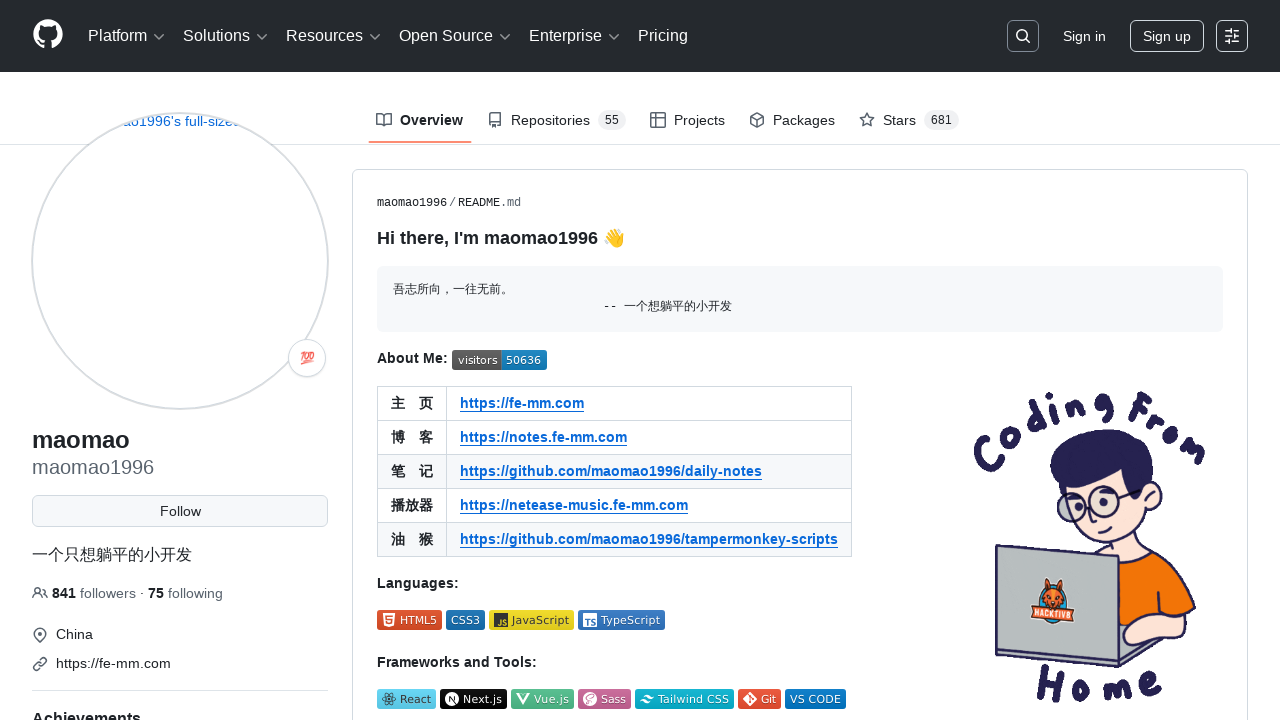

Waited for profile name element to be visible
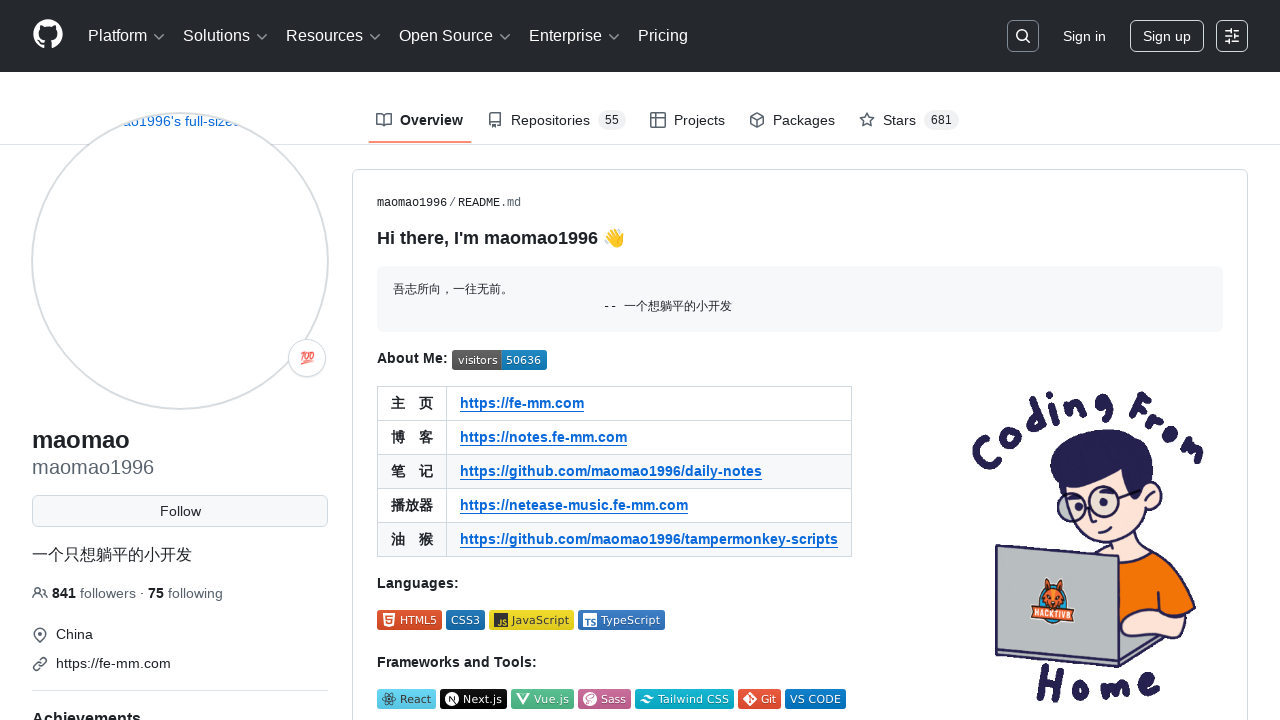

Located the profile name element
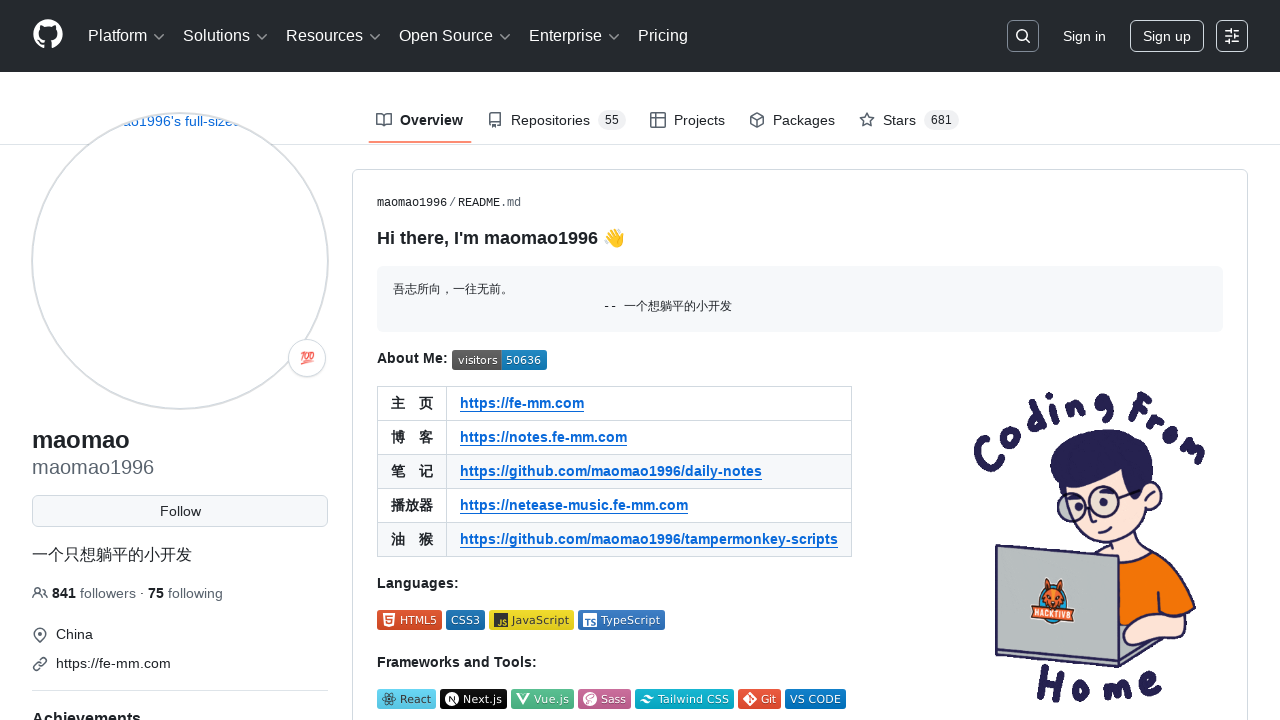

Profile name element is now visible and accessible
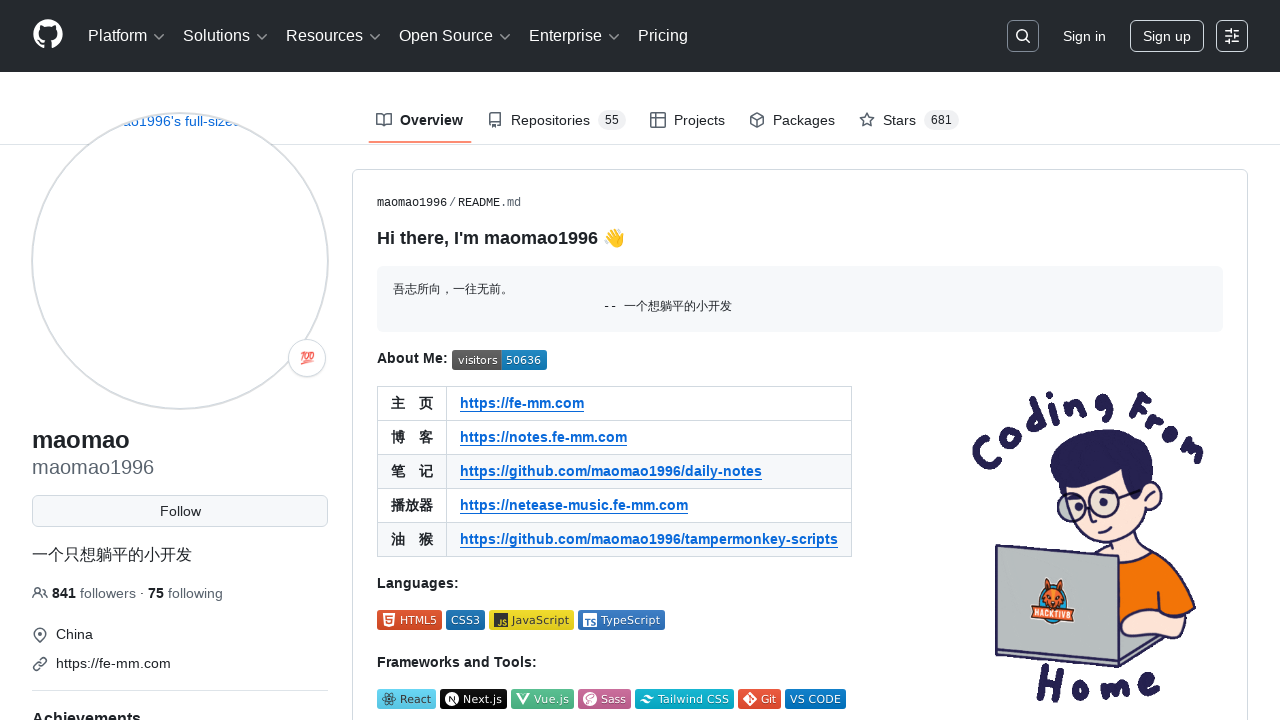

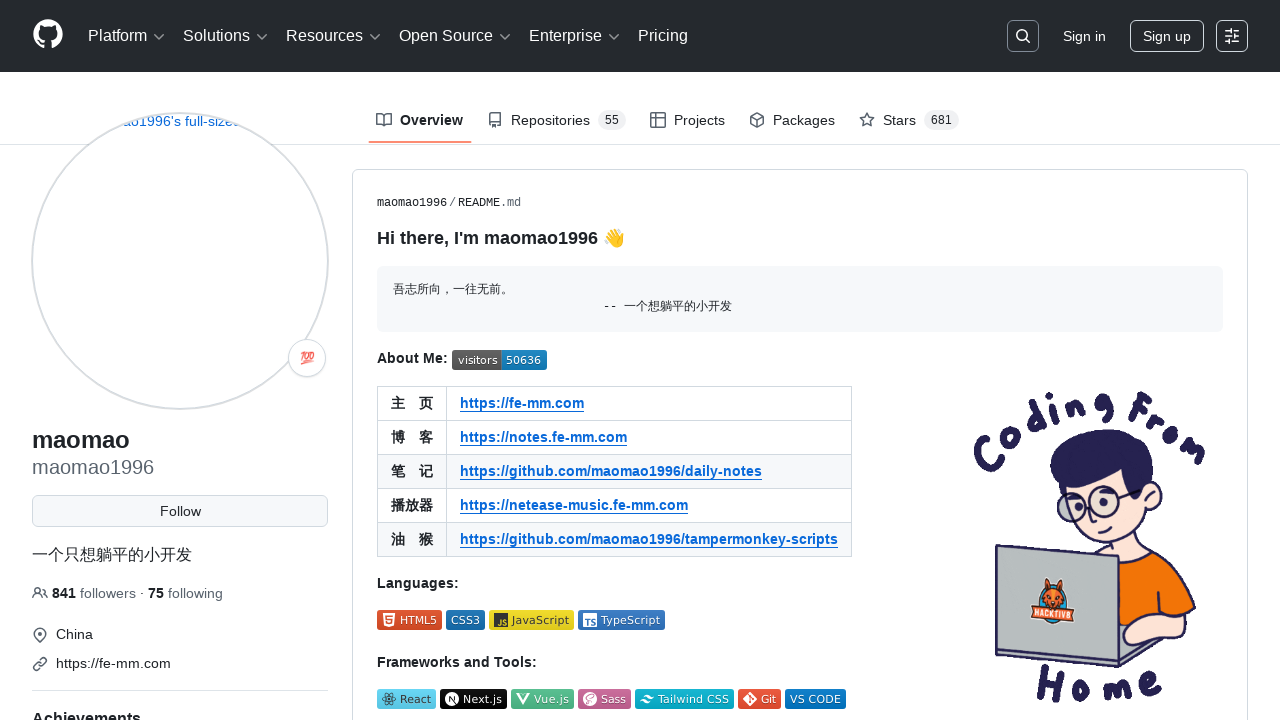